Navigates to an OpenCart login page and clicks the "Forgotten Password" link to verify navigation

Starting URL: https://naveenautomationlabs.com/opencart/index.php?route=account/login

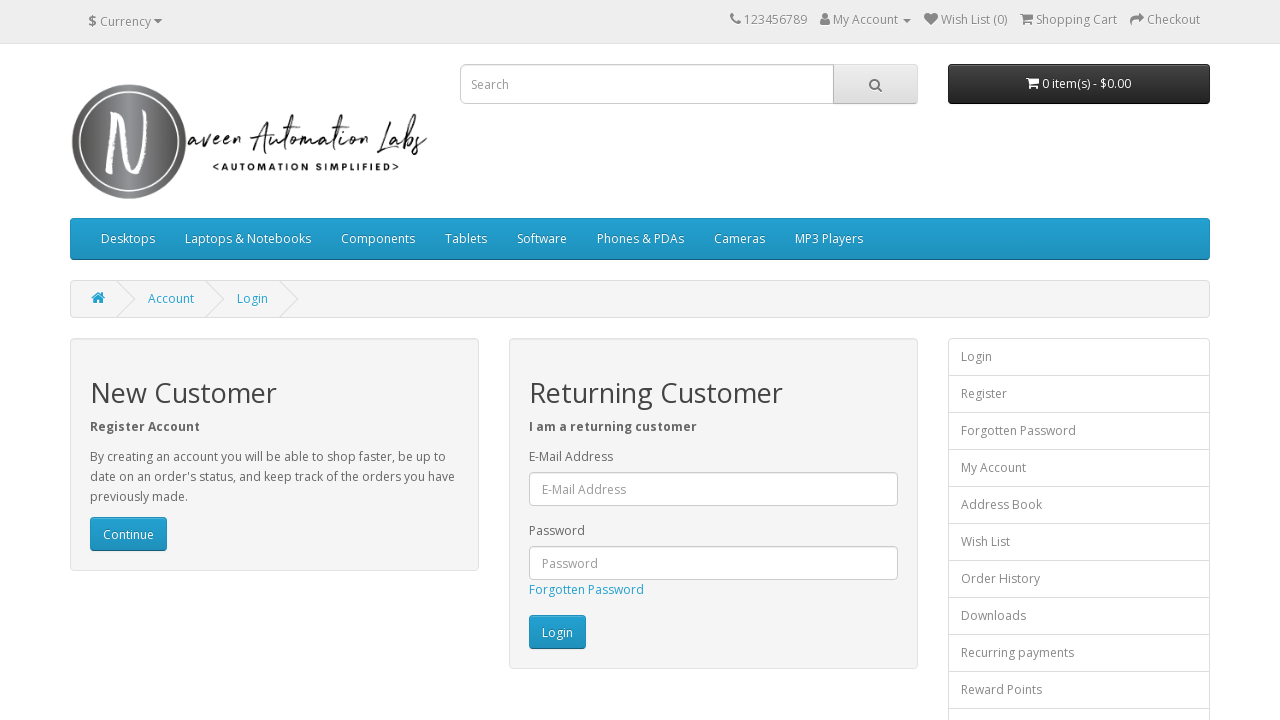

Clicked the 'Forgotten Password' link on OpenCart login page at (586, 590) on a:text('Forgotten Password')
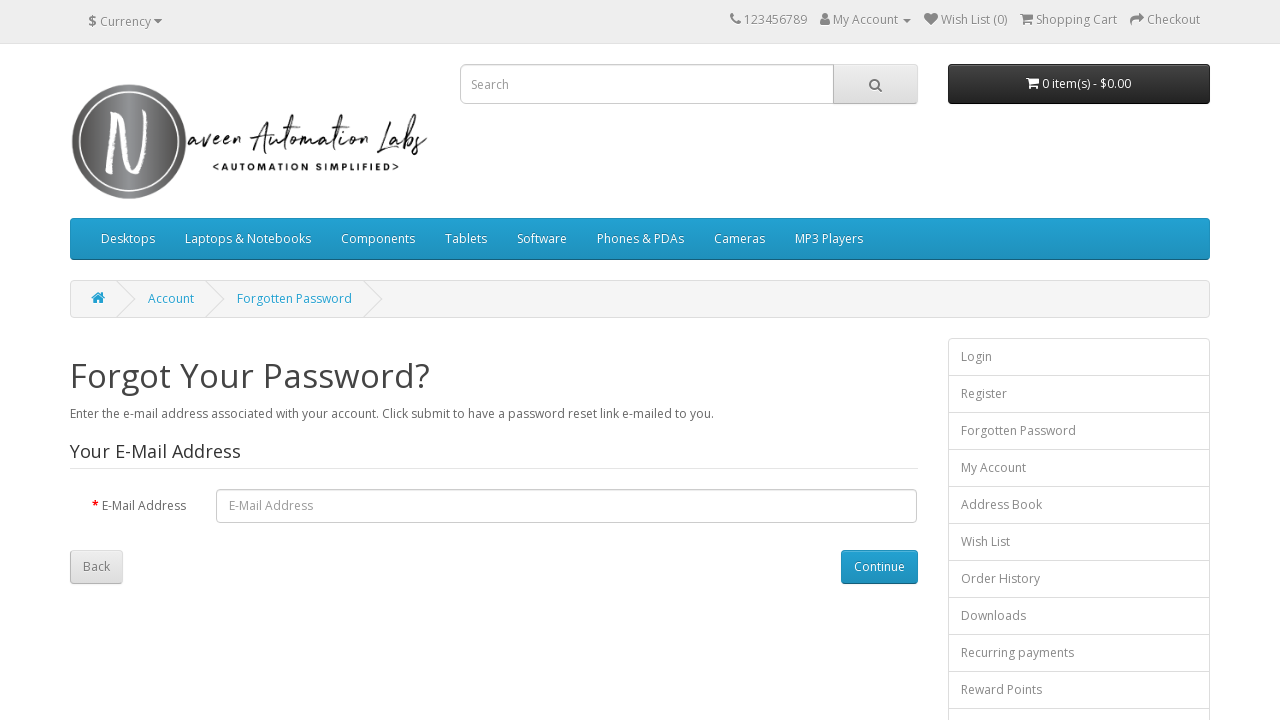

Waited for page to load and network to become idle
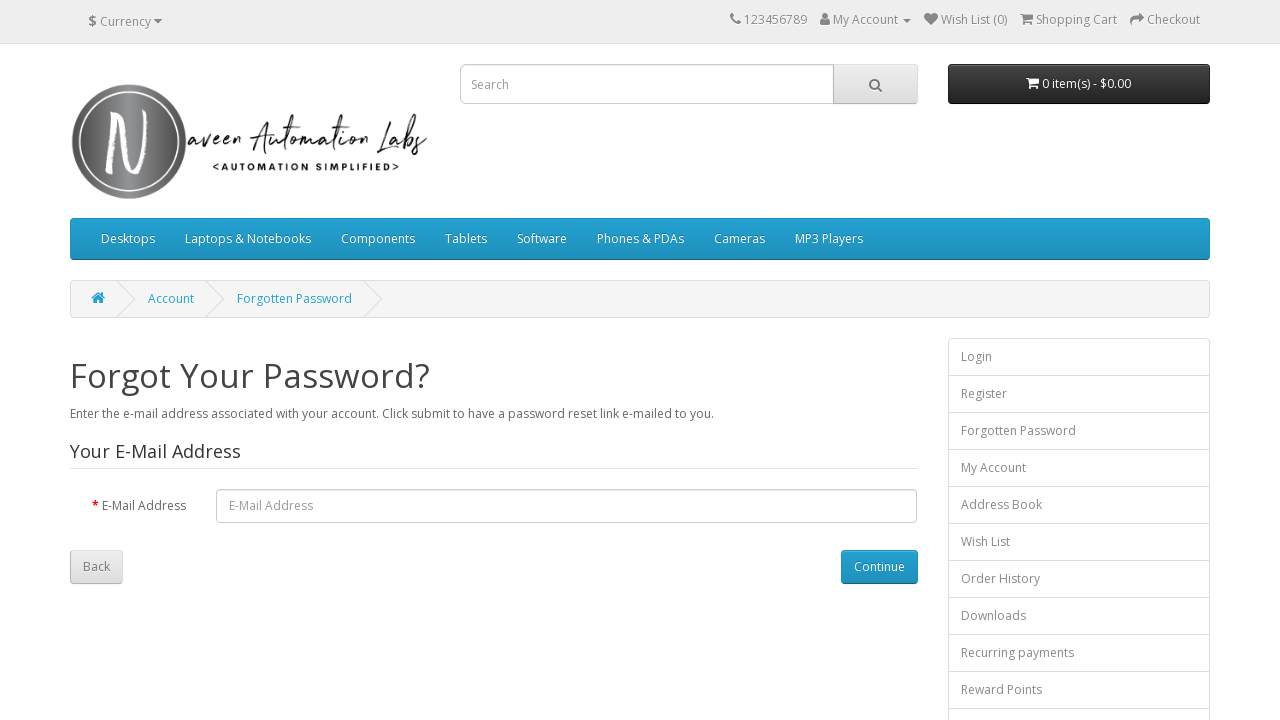

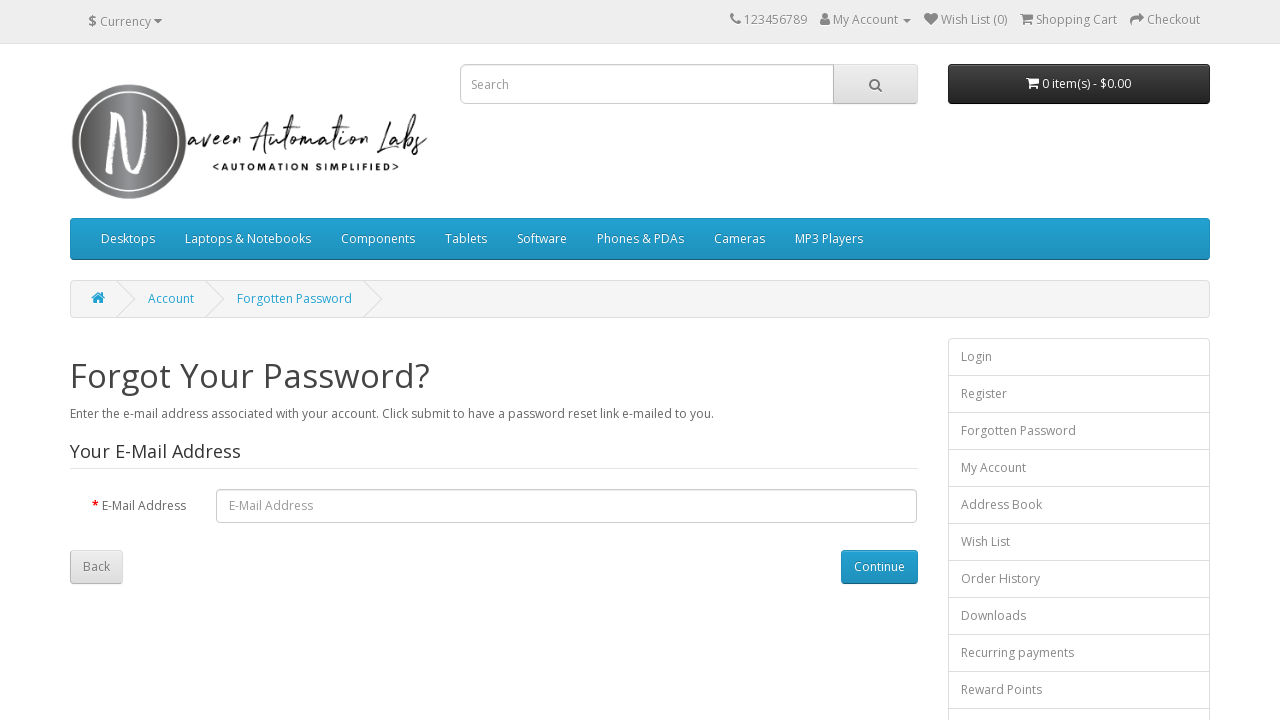